Tests e-commerce functionality by searching for products containing "ca", verifying 4 results appear, adding items to cart, and proceeding to checkout

Starting URL: https://rahulshettyacademy.com/seleniumPractise/#/

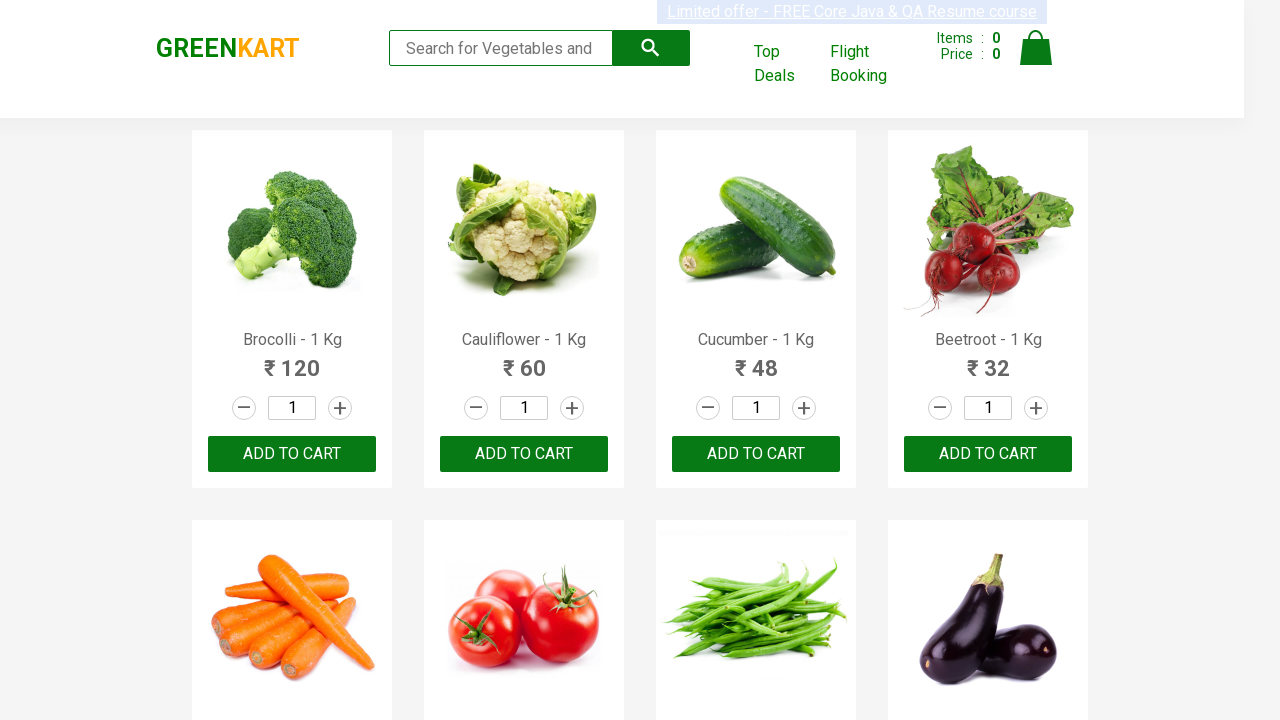

Filled search field with 'ca' on .search-keyword
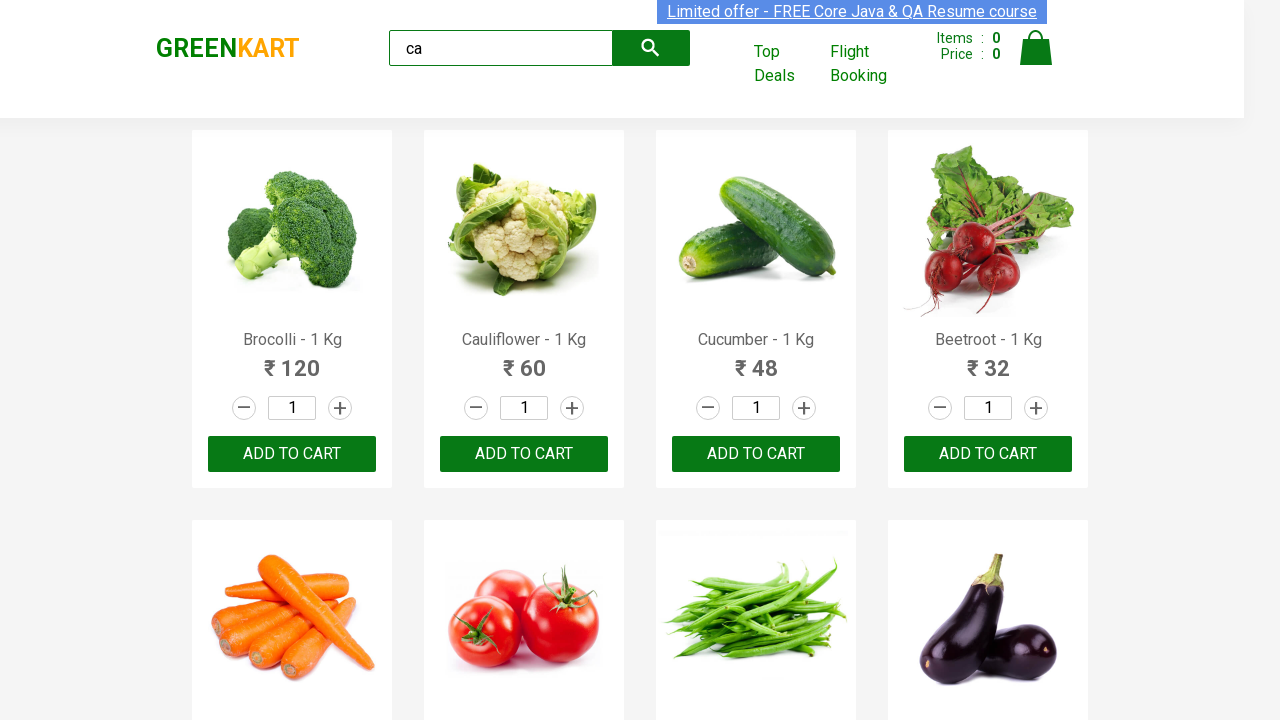

Waited 2 seconds for products to load
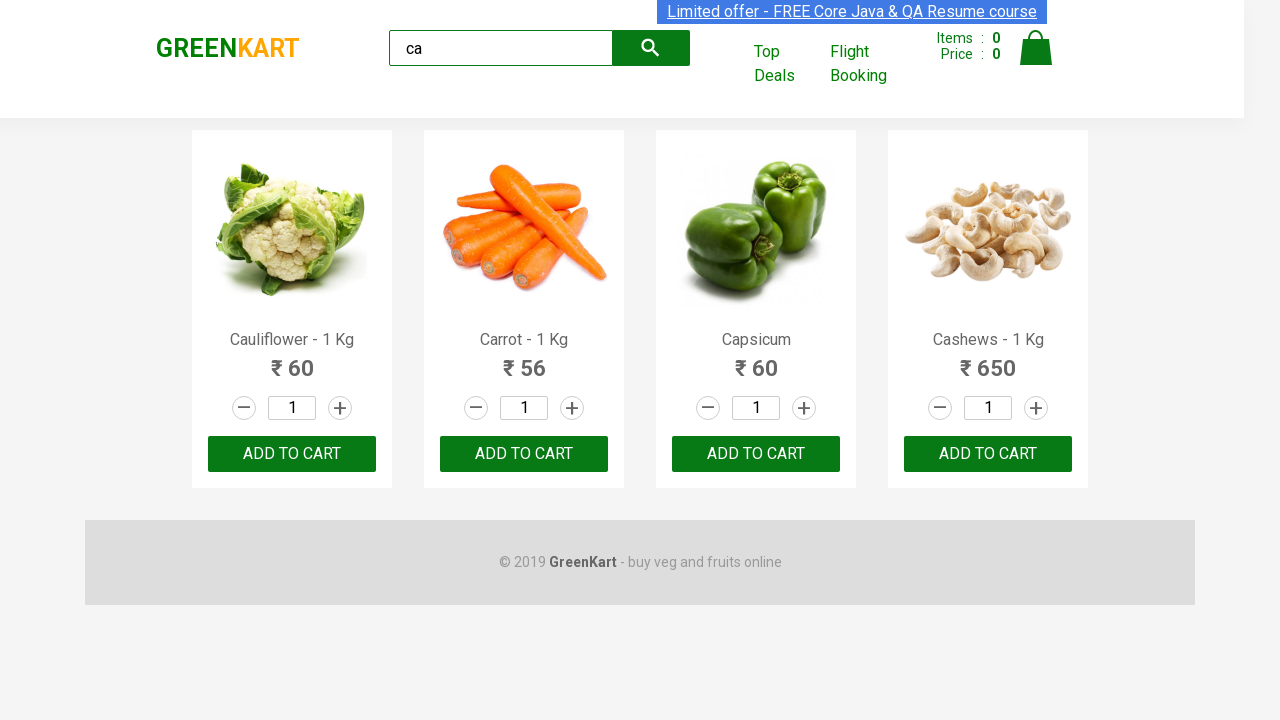

Product selector appeared
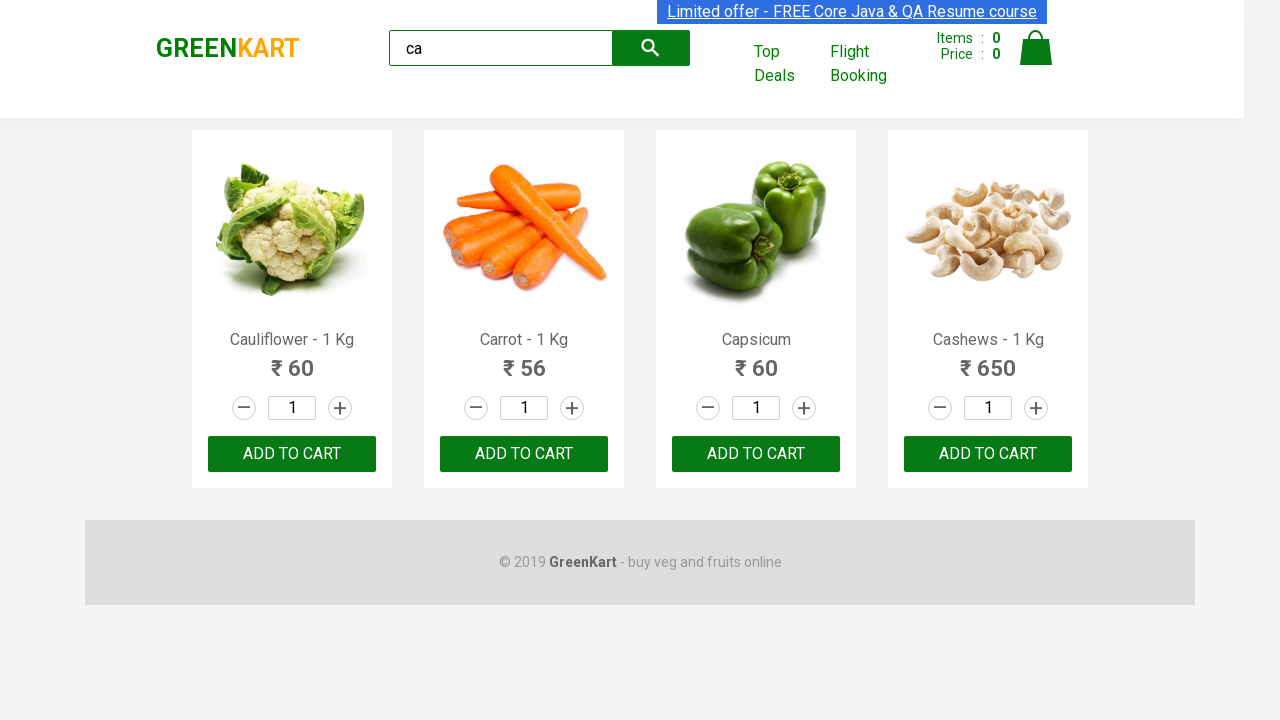

Verified 4 products are displayed
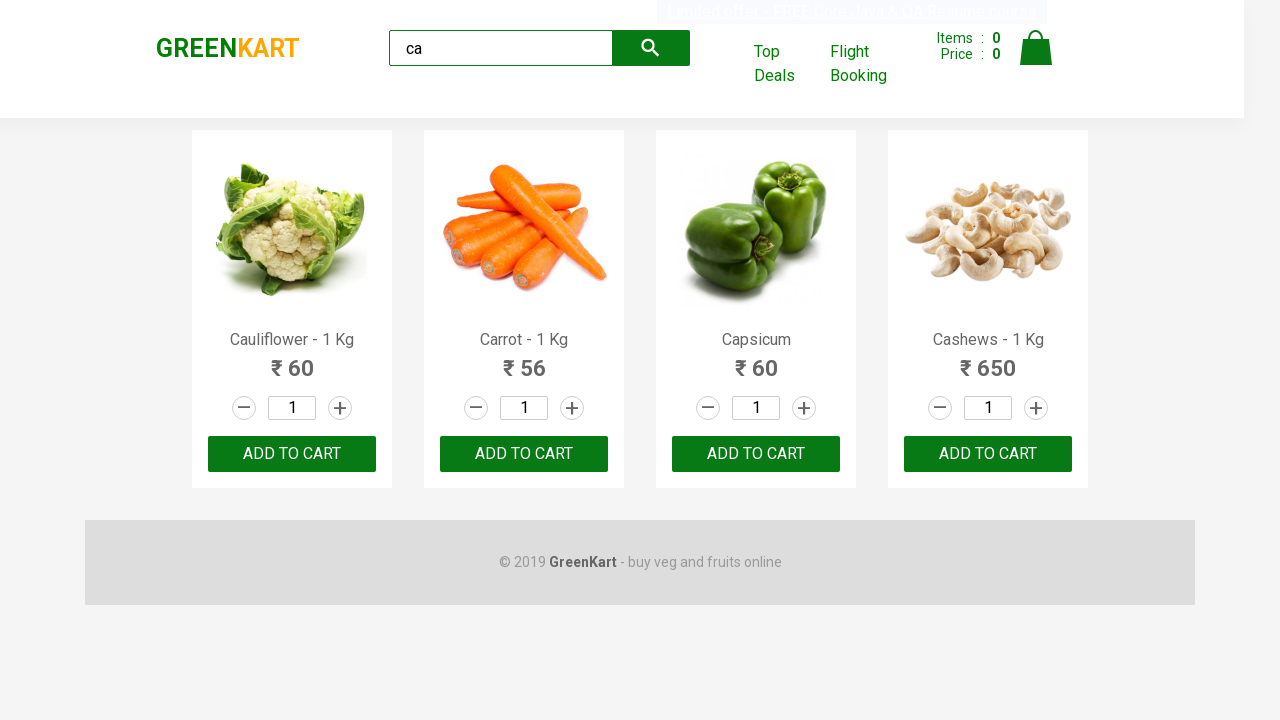

Clicked add button on first product at (292, 454) on .products .product >> nth=0 >> .product-action button
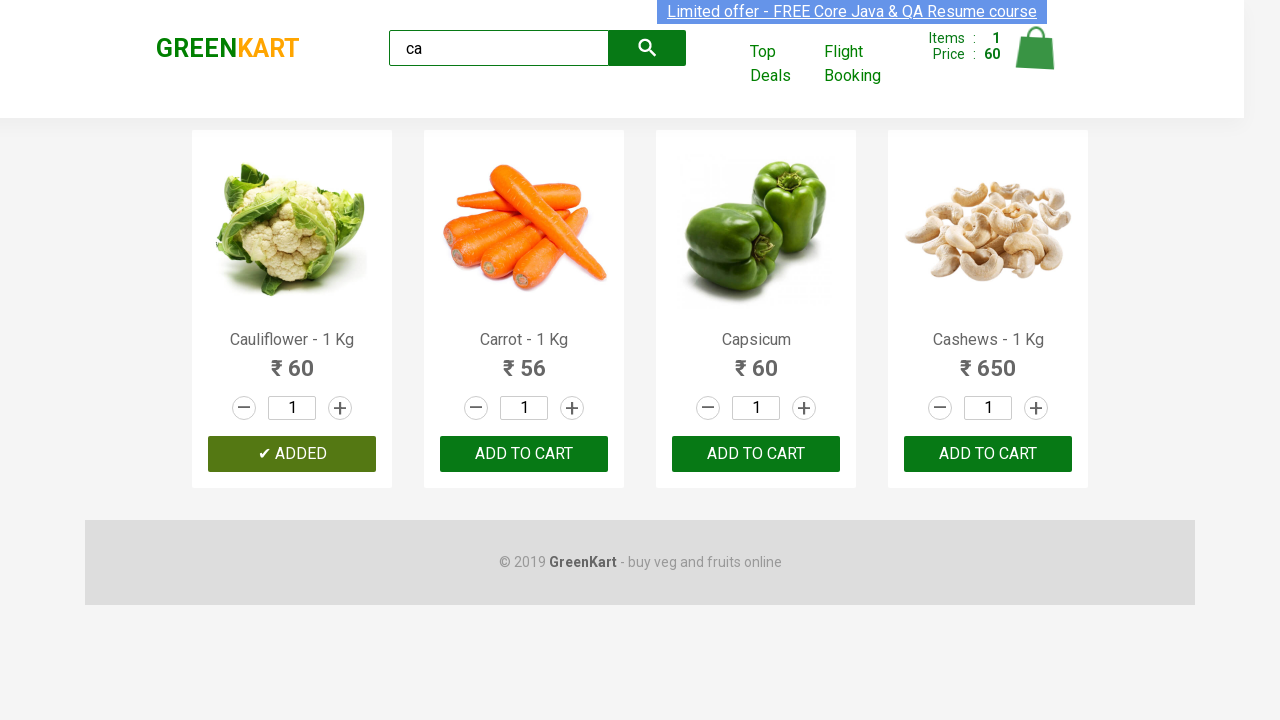

Clicked add button on Cashews product at (988, 454) on .products .product >> internal:has-text="Cashews"i >> .product-action button
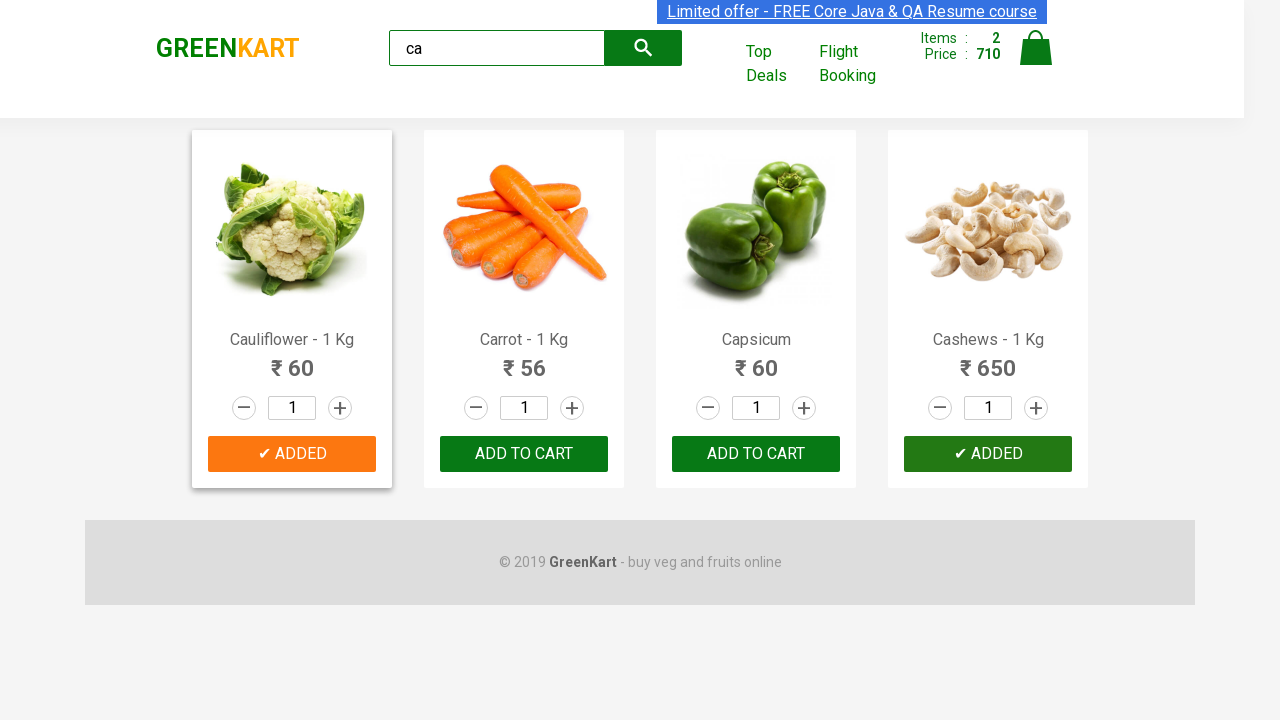

Clicked cart icon to view cart at (1036, 48) on .cart-icon > img
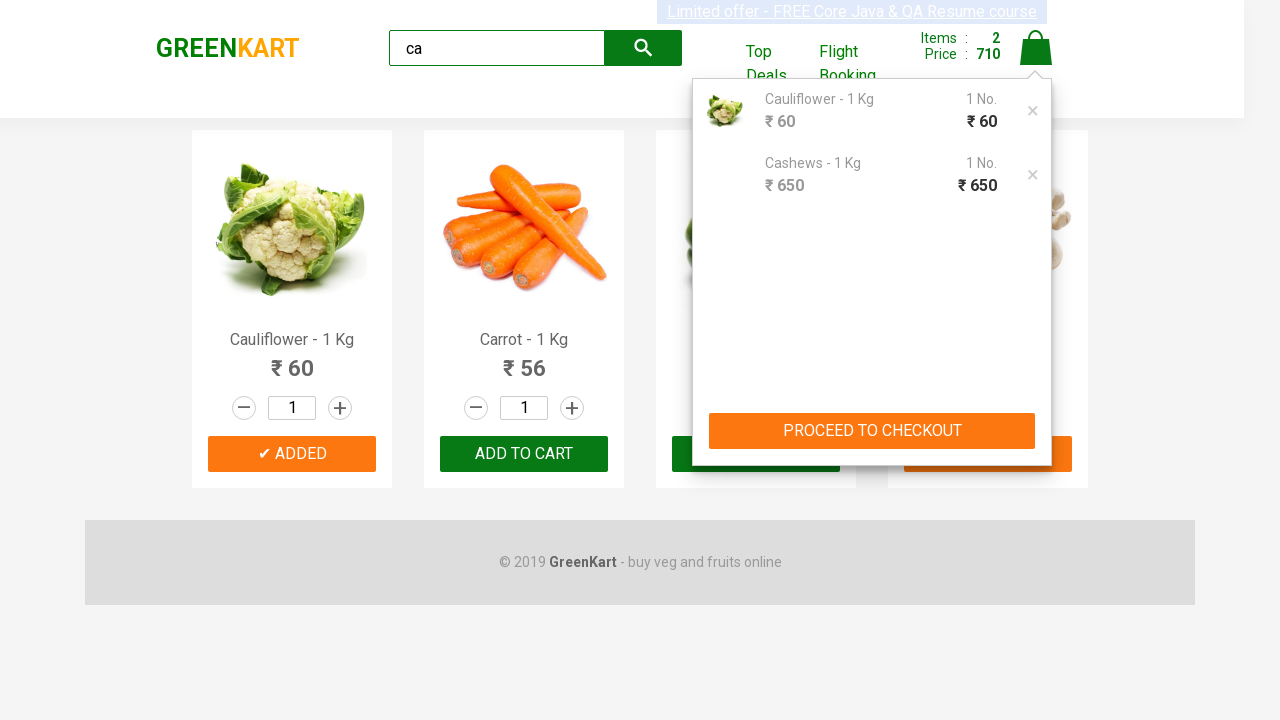

Clicked PROCEED TO CHECKOUT button at (872, 431) on .cart-preview button:has-text('PROCEED TO CHECKOUT')
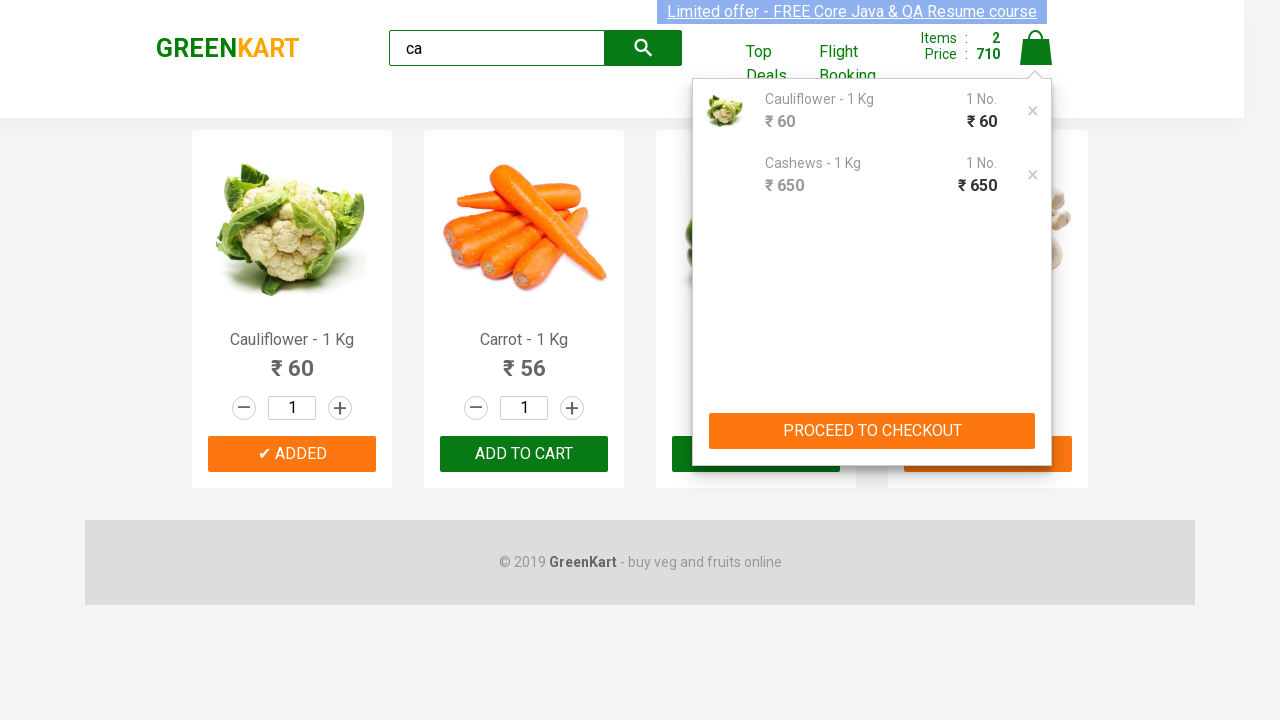

Waited 2 seconds for checkout page to load
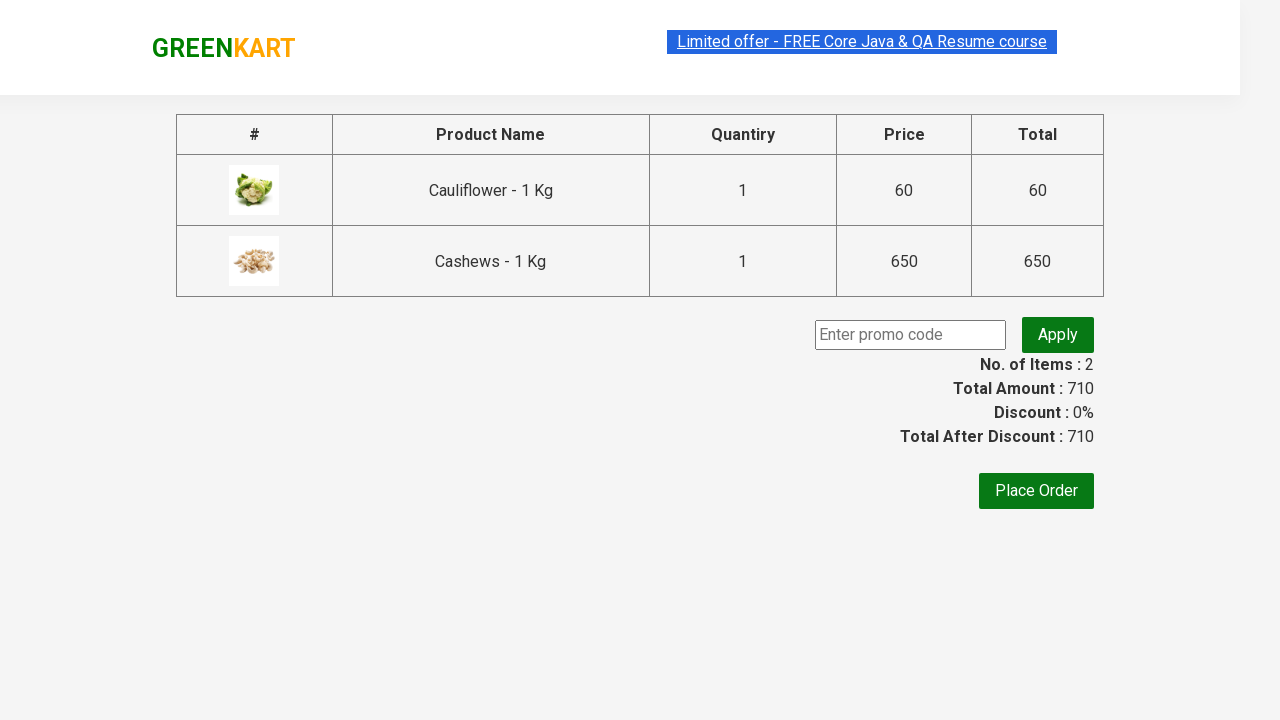

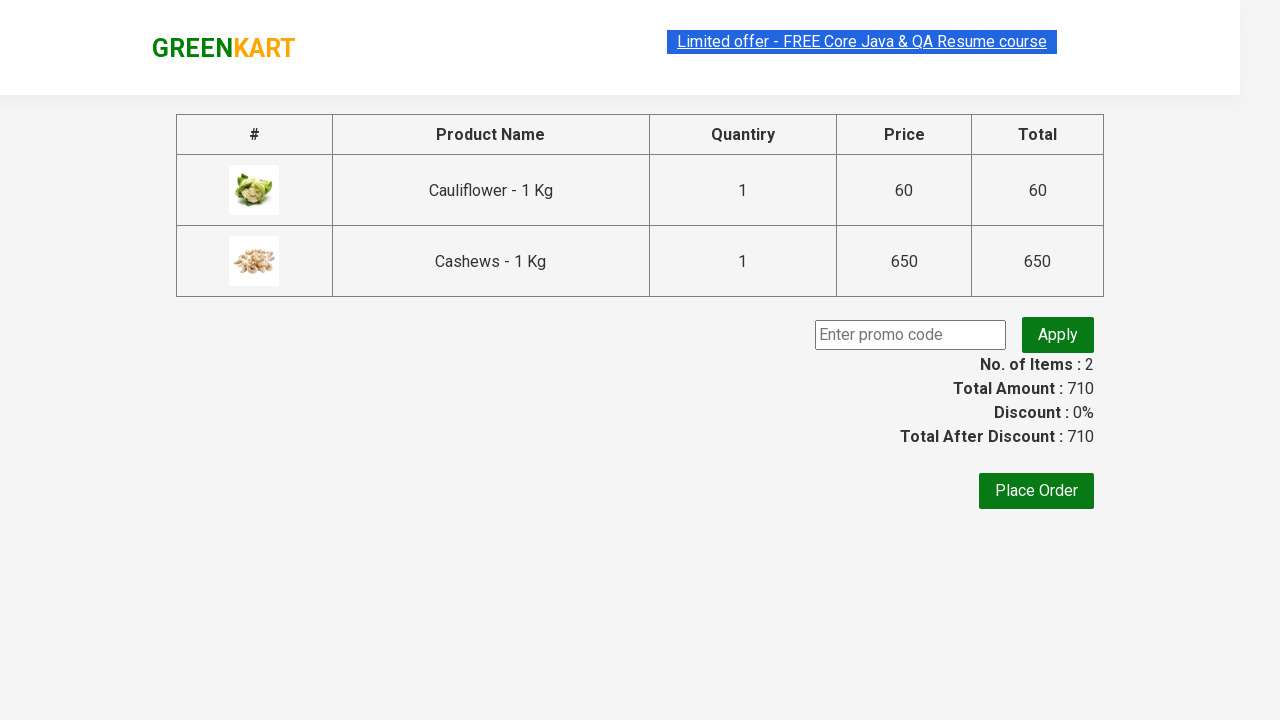